Tests clicking multiple individual items in a selectable list

Starting URL: https://automationfc.github.io/jquery-selectable/

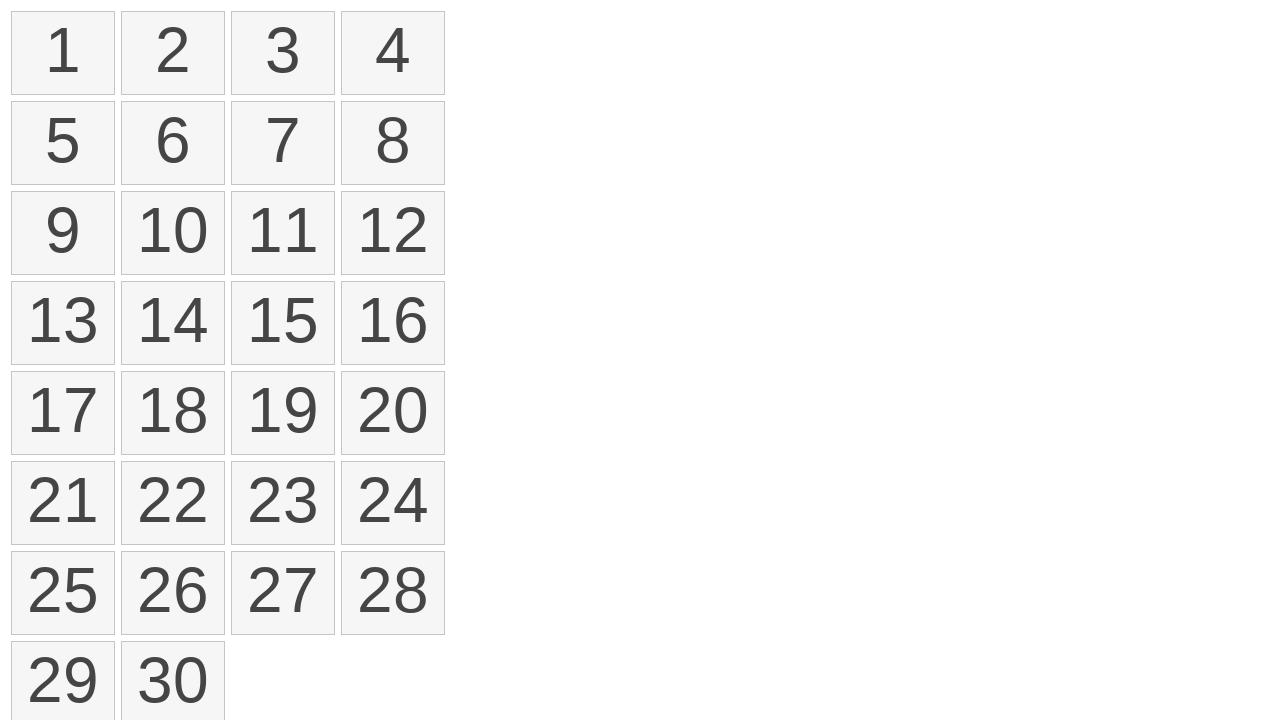

Navigated to jQuery selectable test page
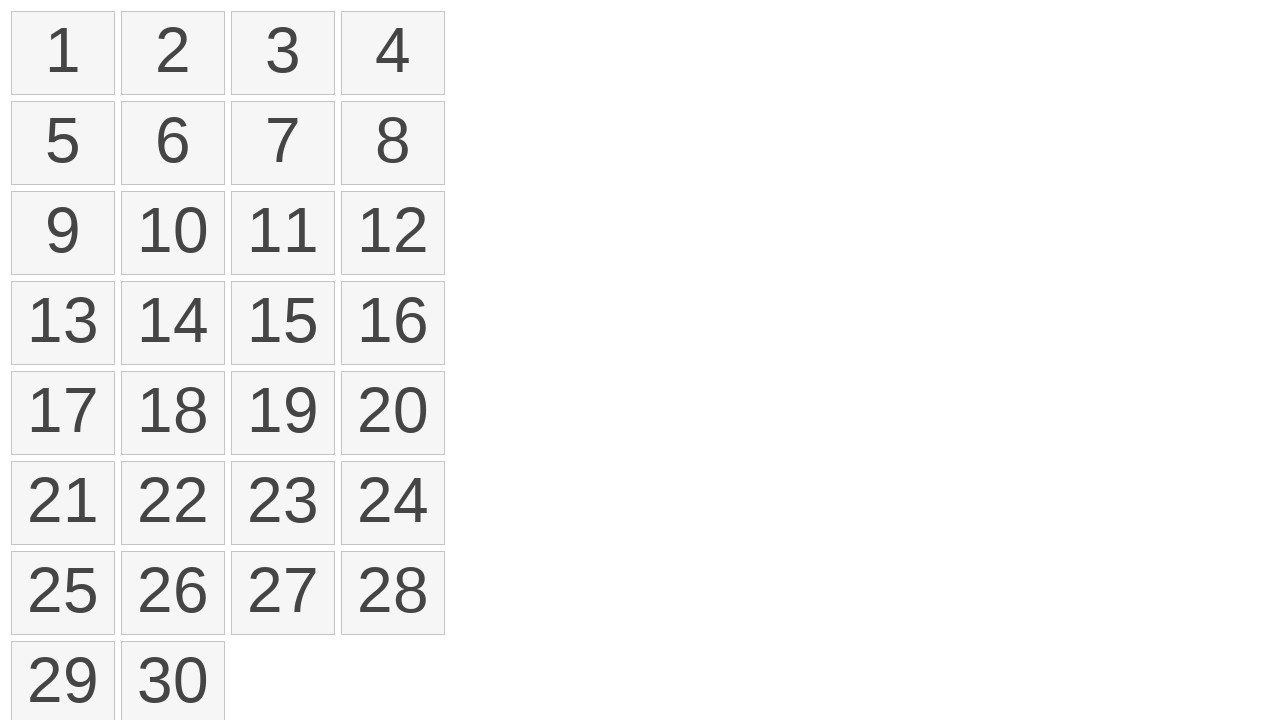

Located all selectable list items
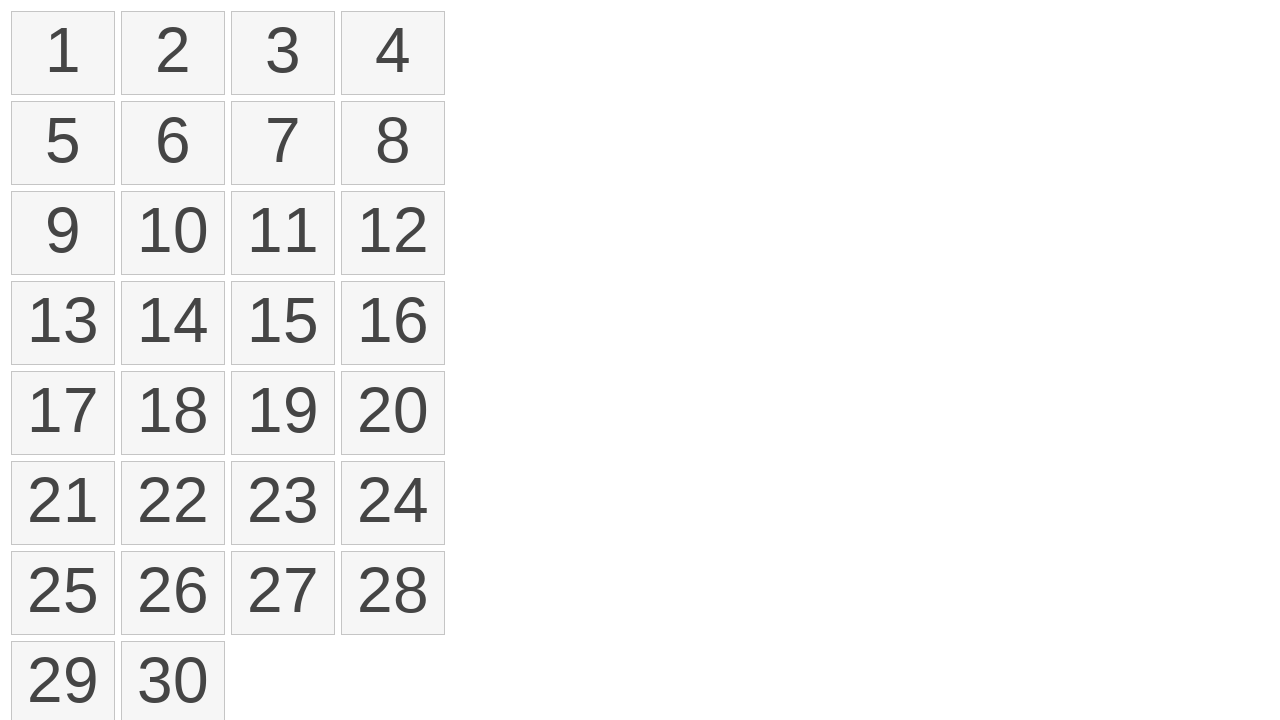

Clicked first item in selectable list at (63, 53) on xpath=//li[contains(@class,'ui-state-default')] >> nth=0
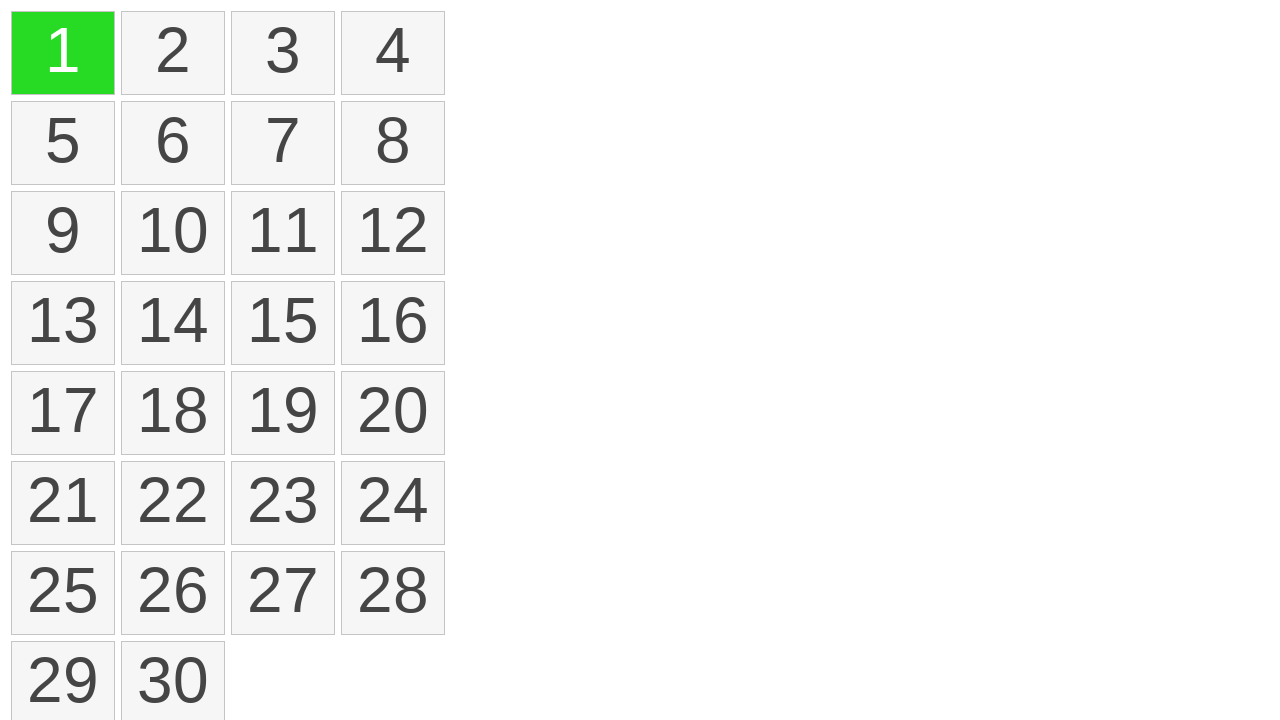

Clicked third item in selectable list at (283, 53) on xpath=//li[contains(@class,'ui-state-default')] >> nth=2
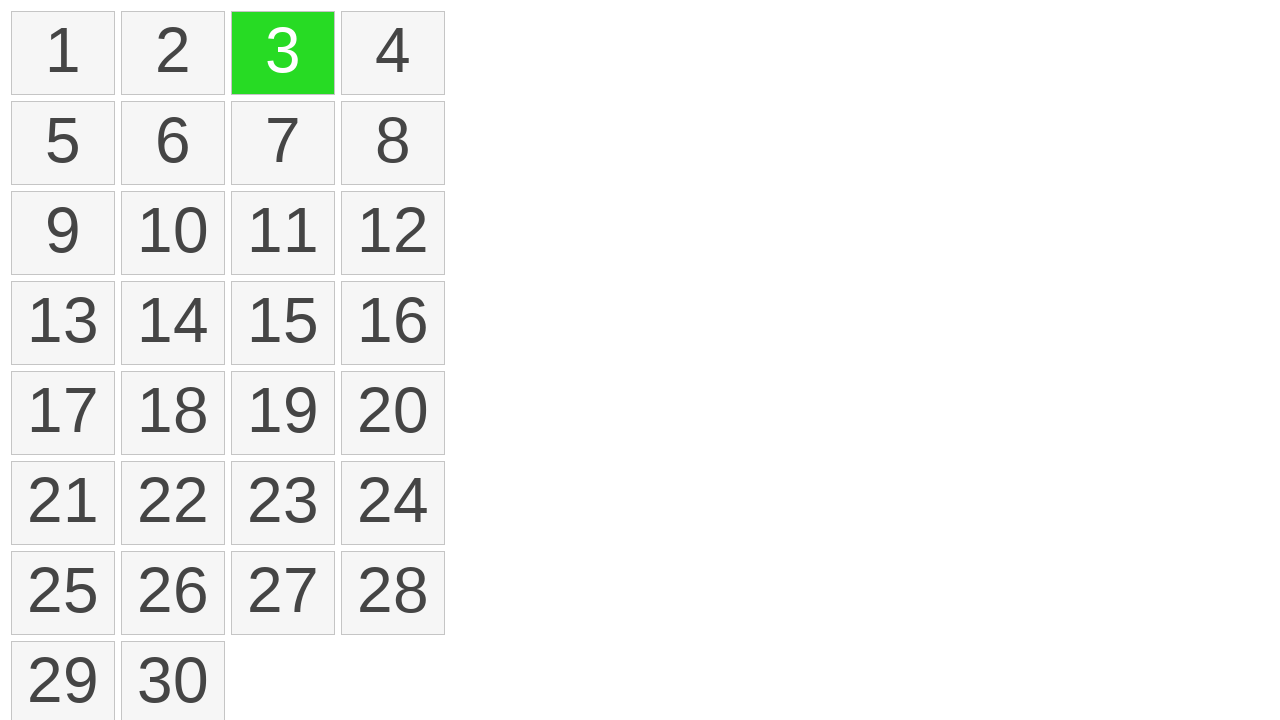

Clicked sixth item in selectable list at (173, 143) on xpath=//li[contains(@class,'ui-state-default')] >> nth=5
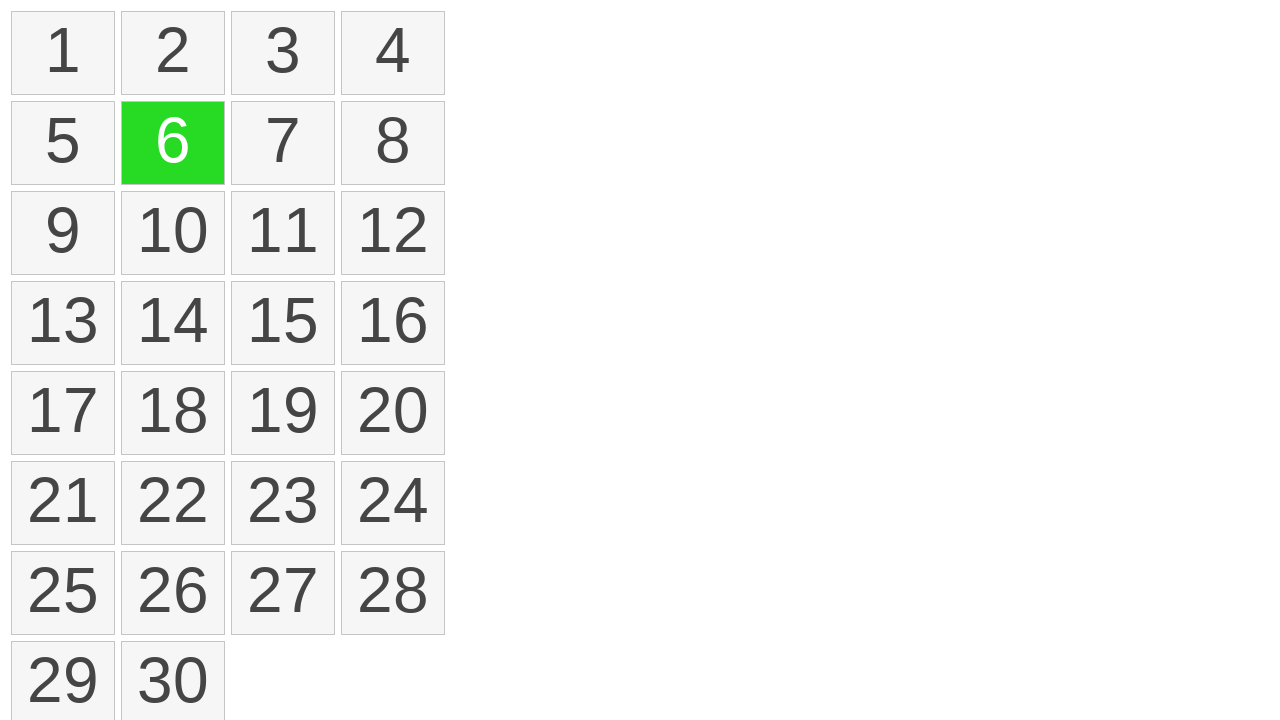

Clicked eleventh item in selectable list at (283, 233) on xpath=//li[contains(@class,'ui-state-default')] >> nth=10
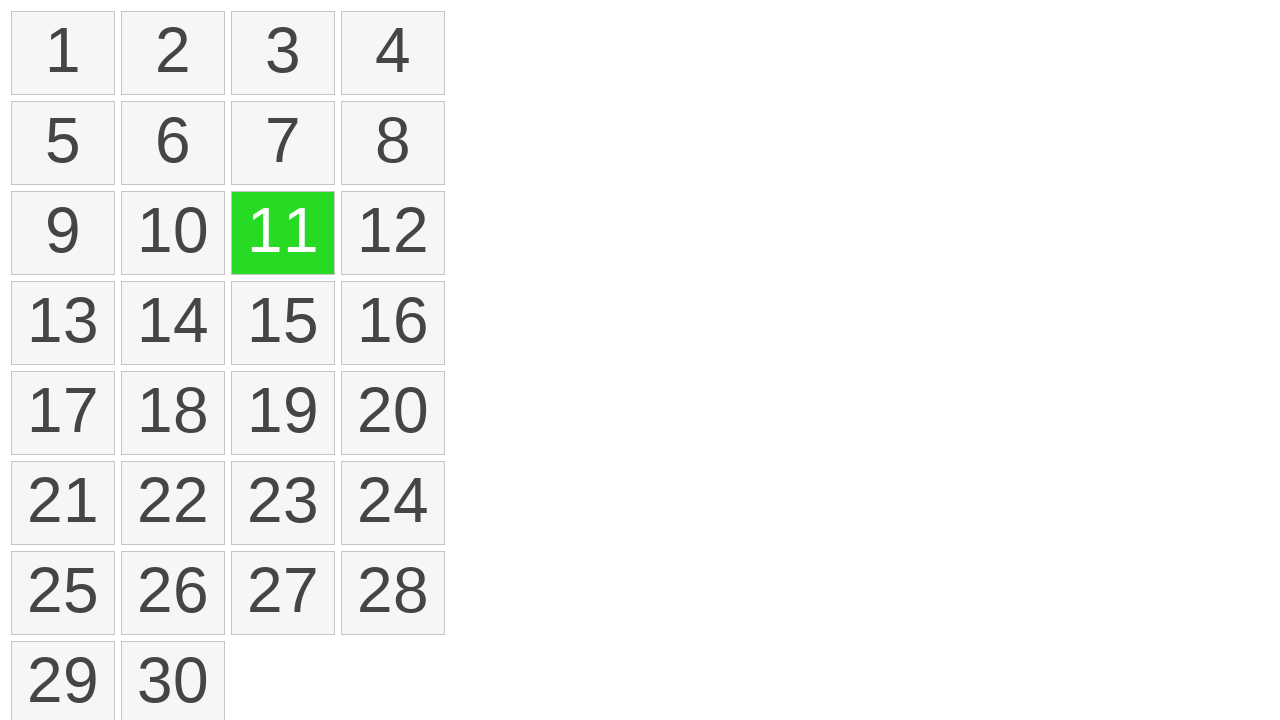

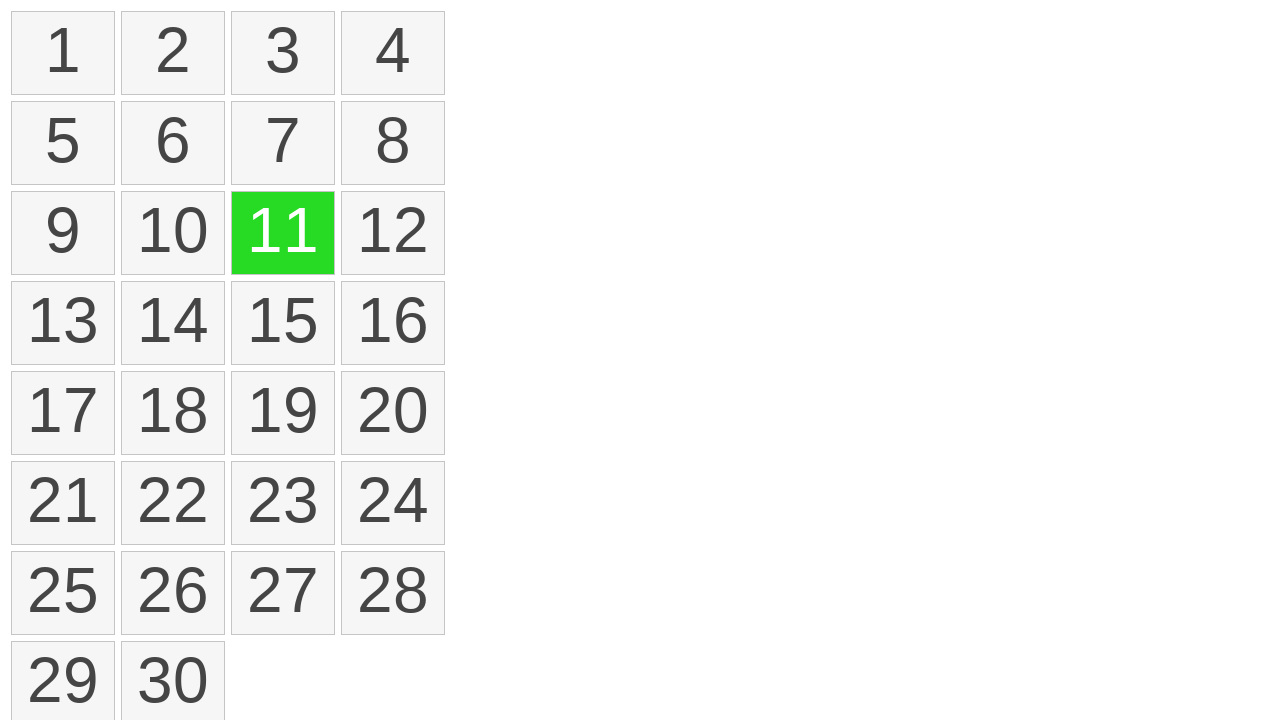